Tests switching between multiple browser windows by clicking a link that opens a new window, then switching back to the original window and verifying the page titles.

Starting URL: http://the-internet.herokuapp.com/windows

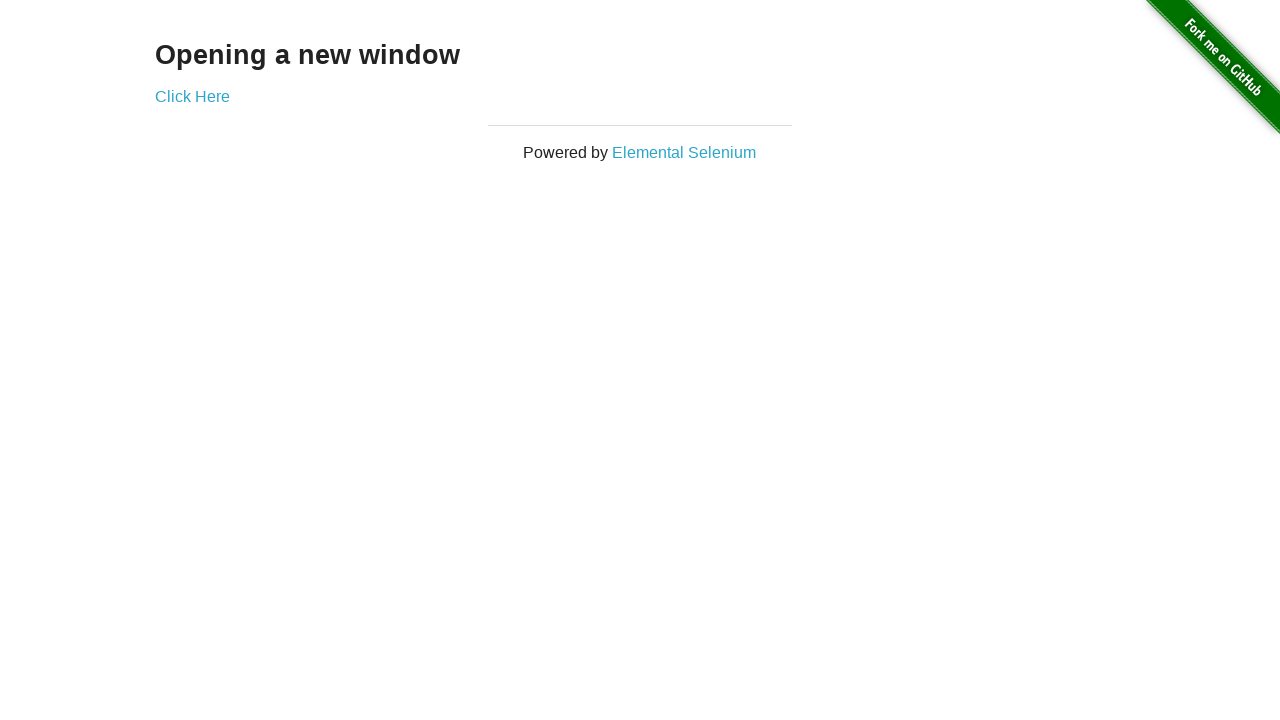

Clicked link that opens a new window at (192, 96) on .example a
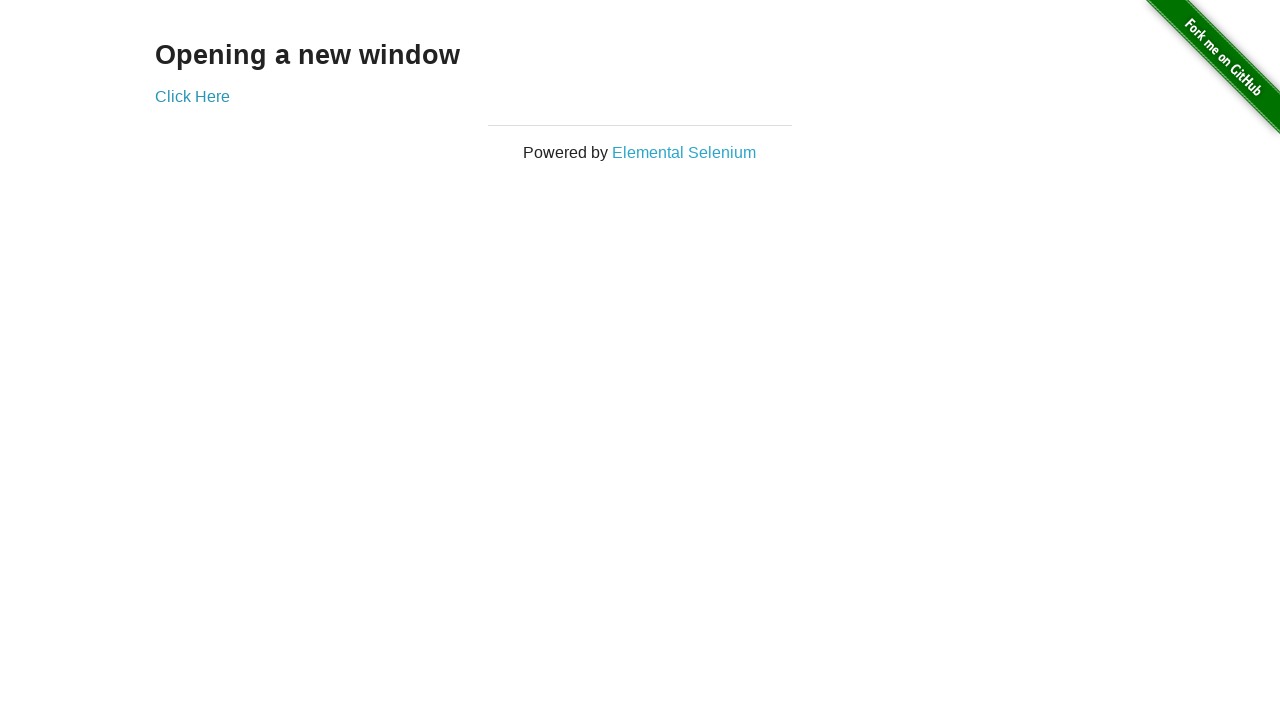

Captured new window page object
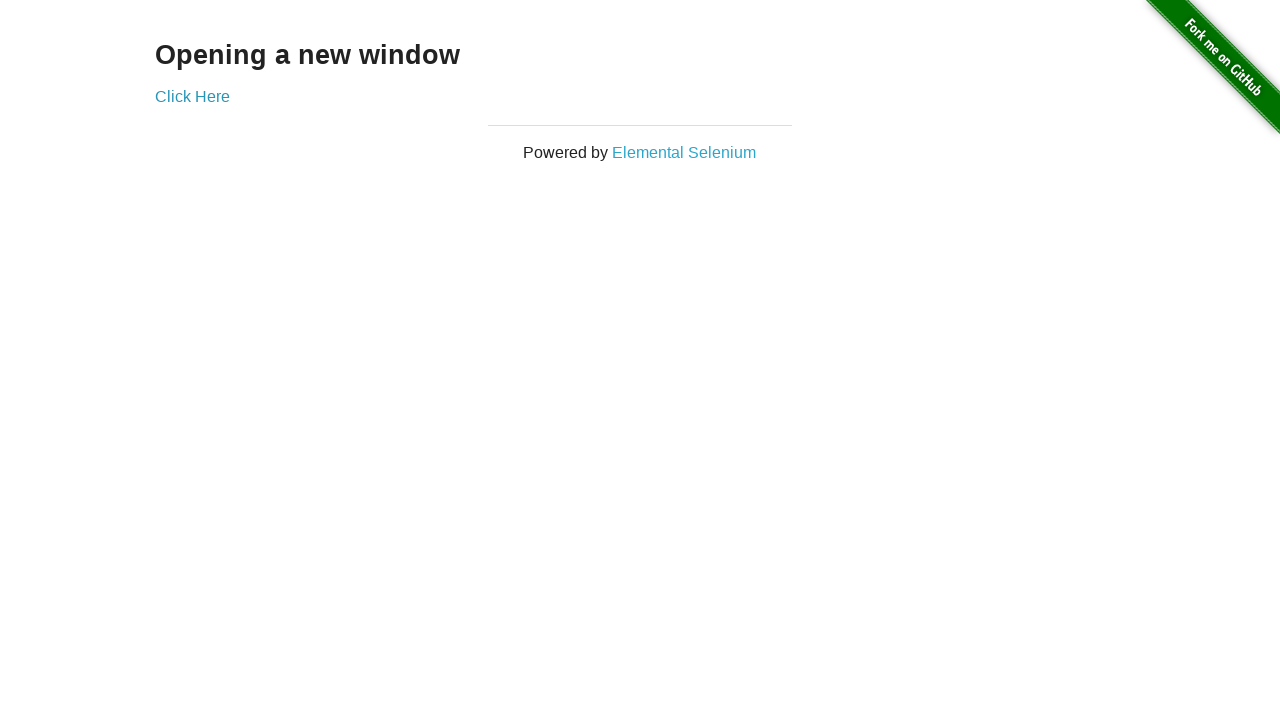

Verified original window title is not 'New Window'
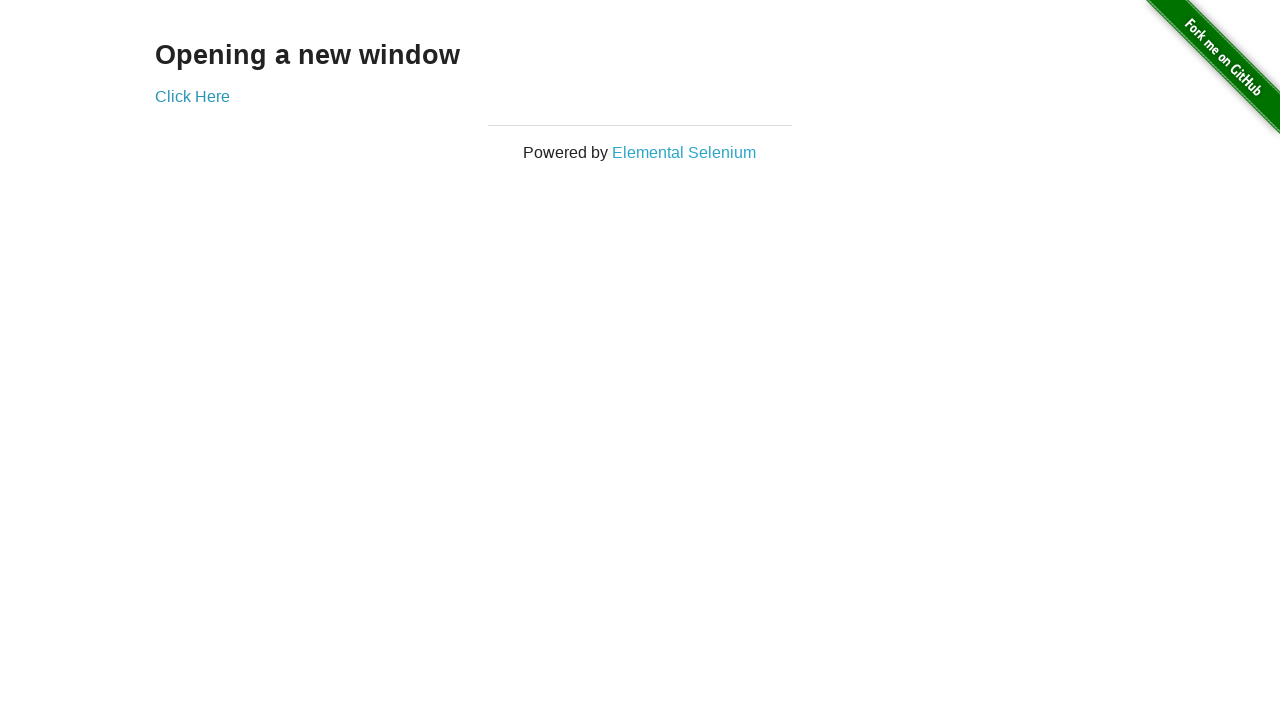

New window page loaded completely
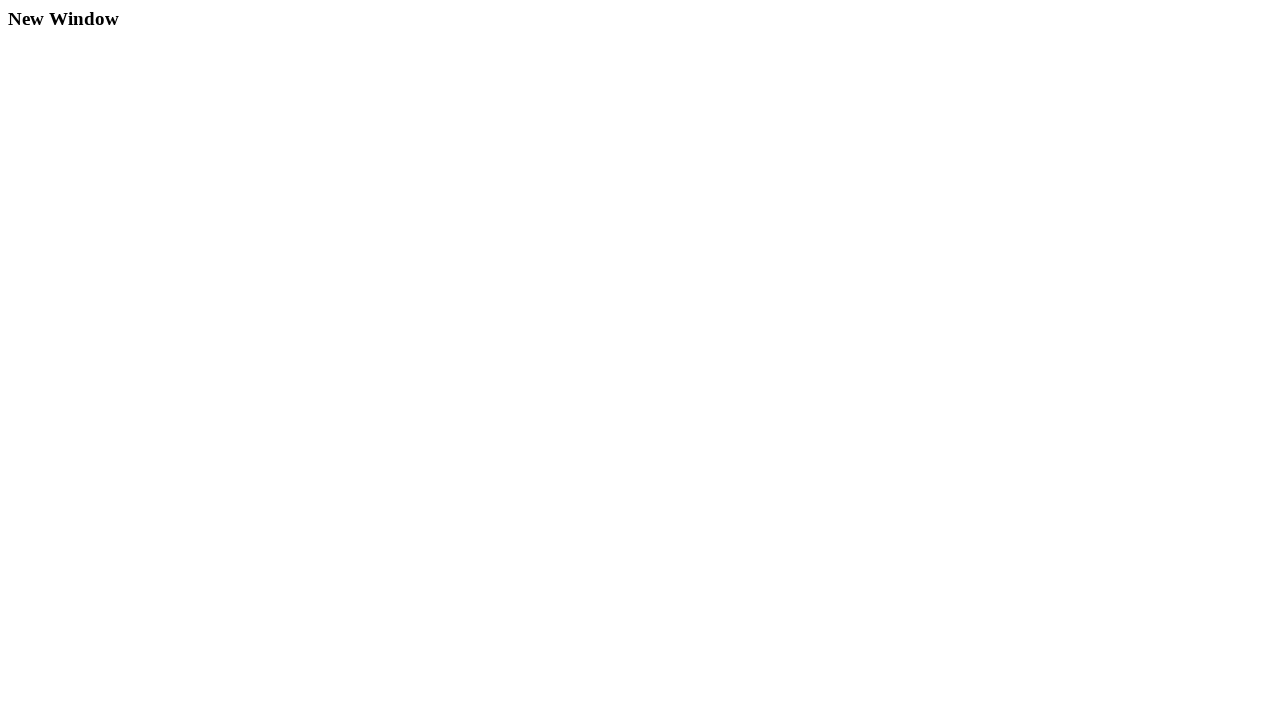

Verified new window title is 'New Window'
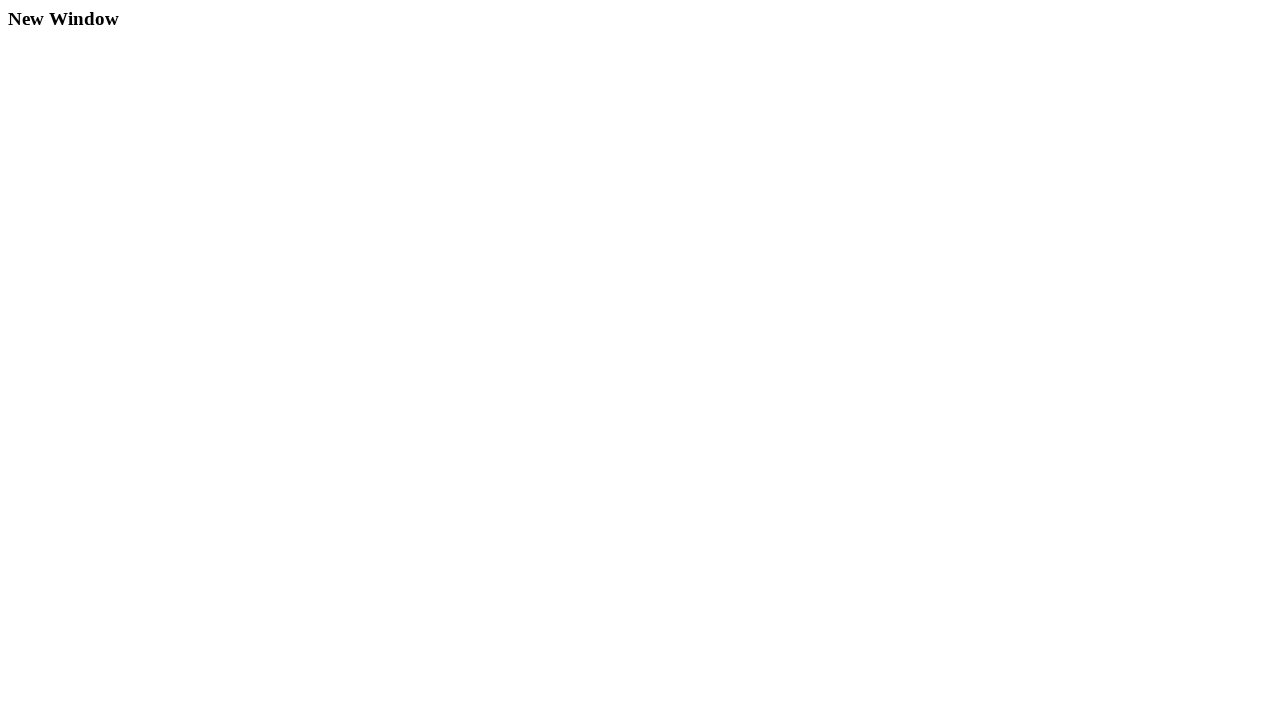

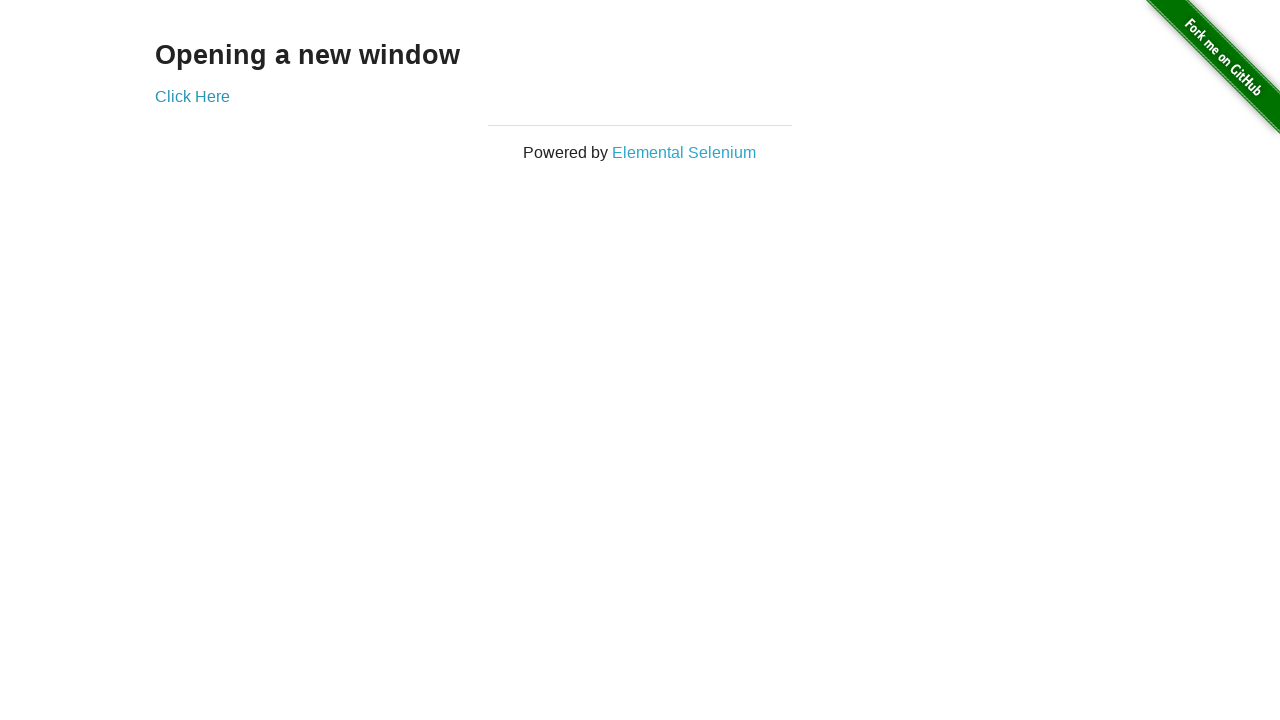